Navigates to US Polo Association India homepage

Starting URL: https://uspoloassn.in/

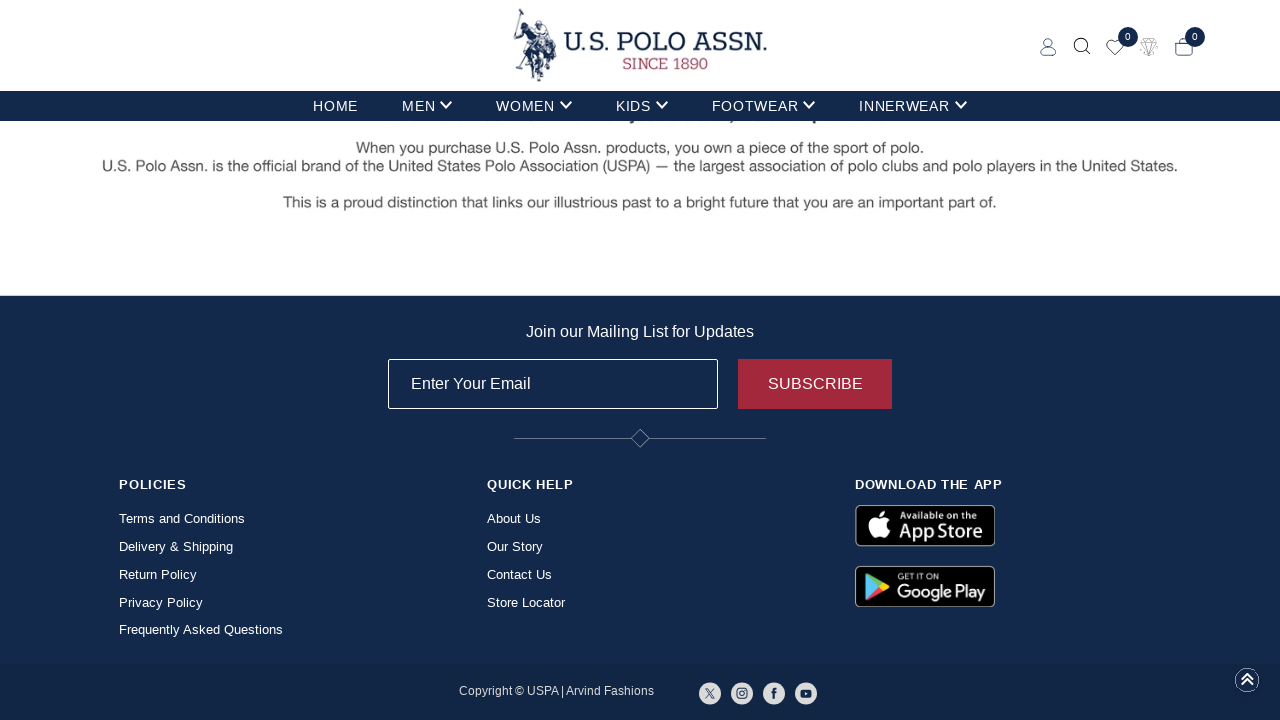

Navigated to US Polo Association India homepage at https://uspoloassn.in/
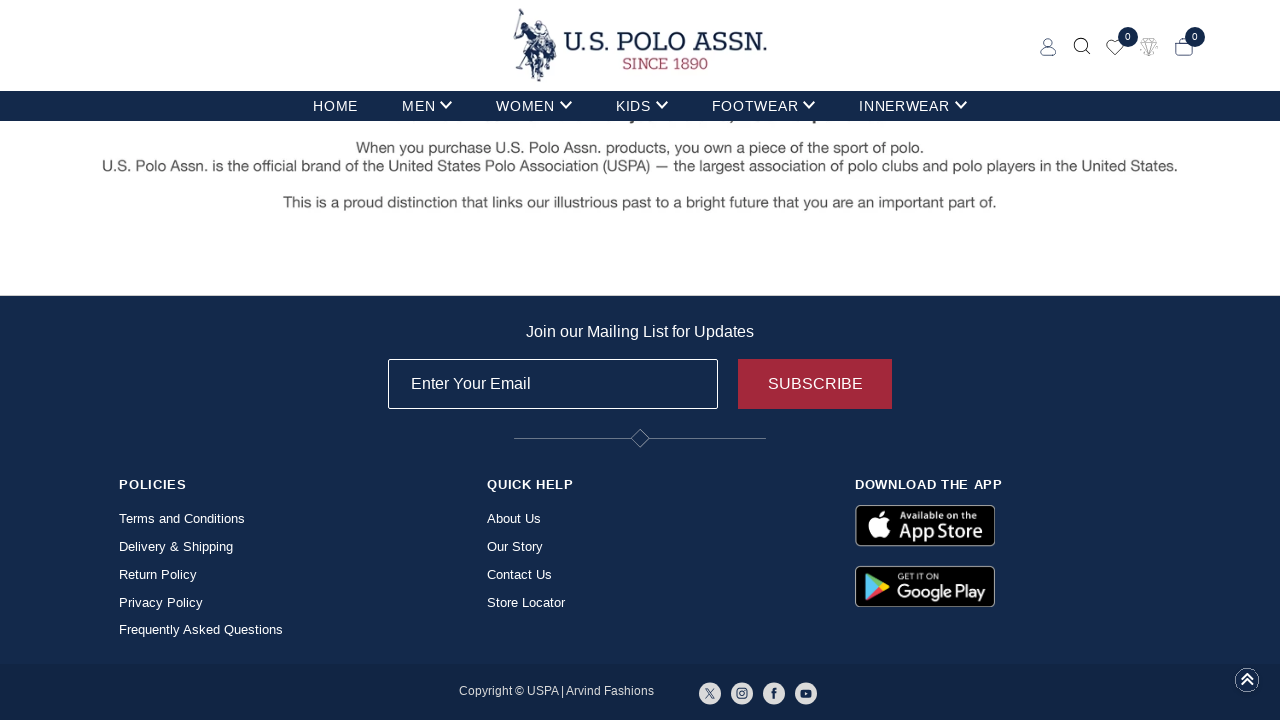

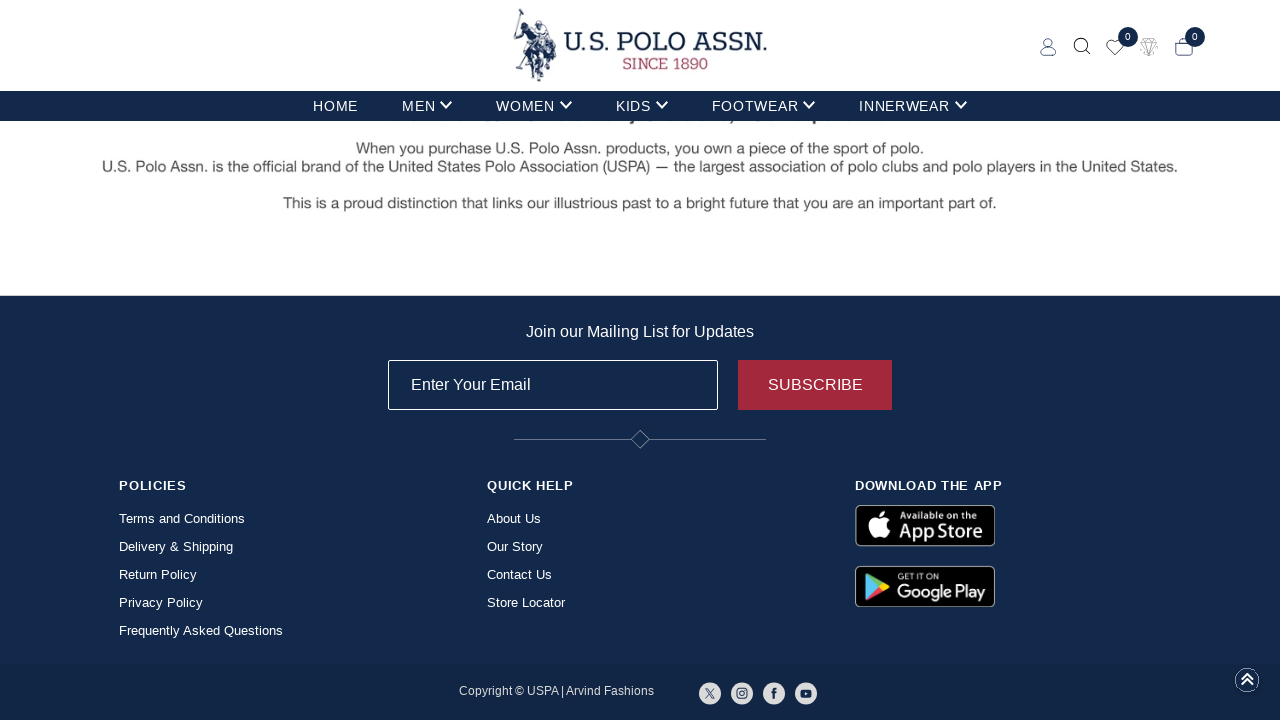